Tests restaurant search functionality by clicking search button, entering a city name, and navigating to restaurant list

Starting URL: https://wd1gdz.axshare.com/homepagemobileuser.html

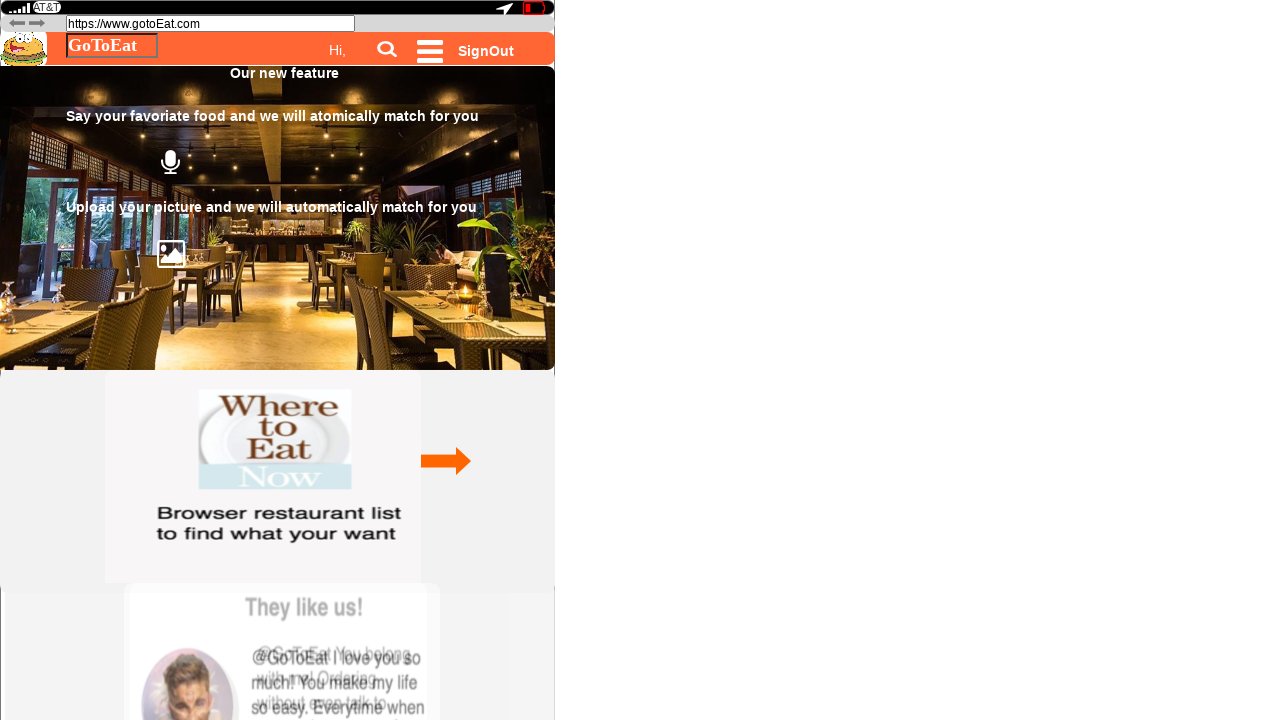

Clicked search button at (387, 49) on #u623_img
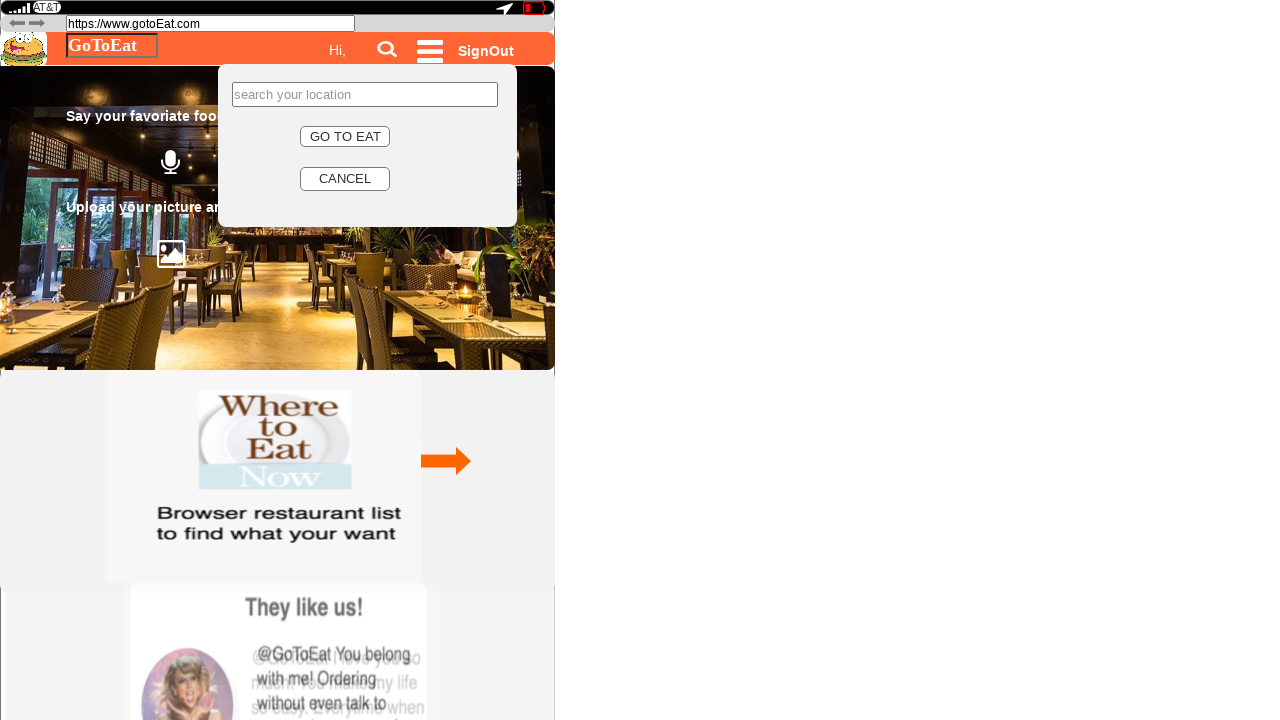

Search bar became visible
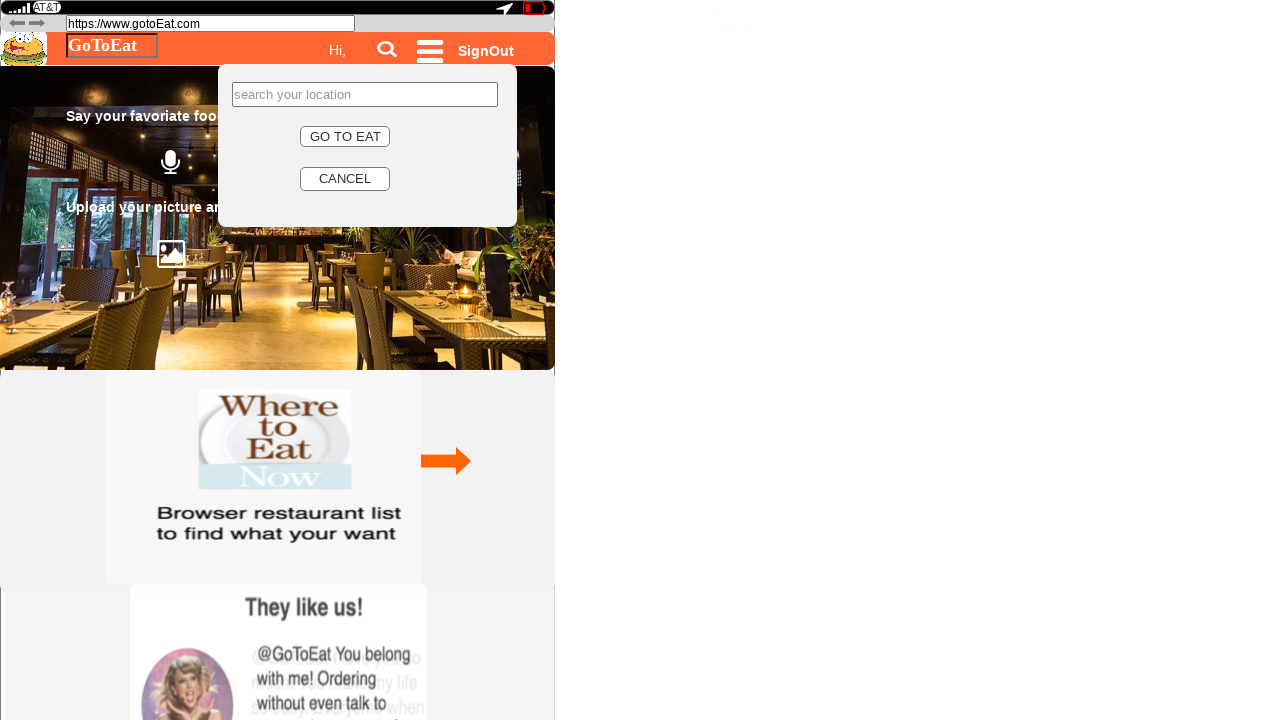

Entered 'boston' in search bar on #u637_input
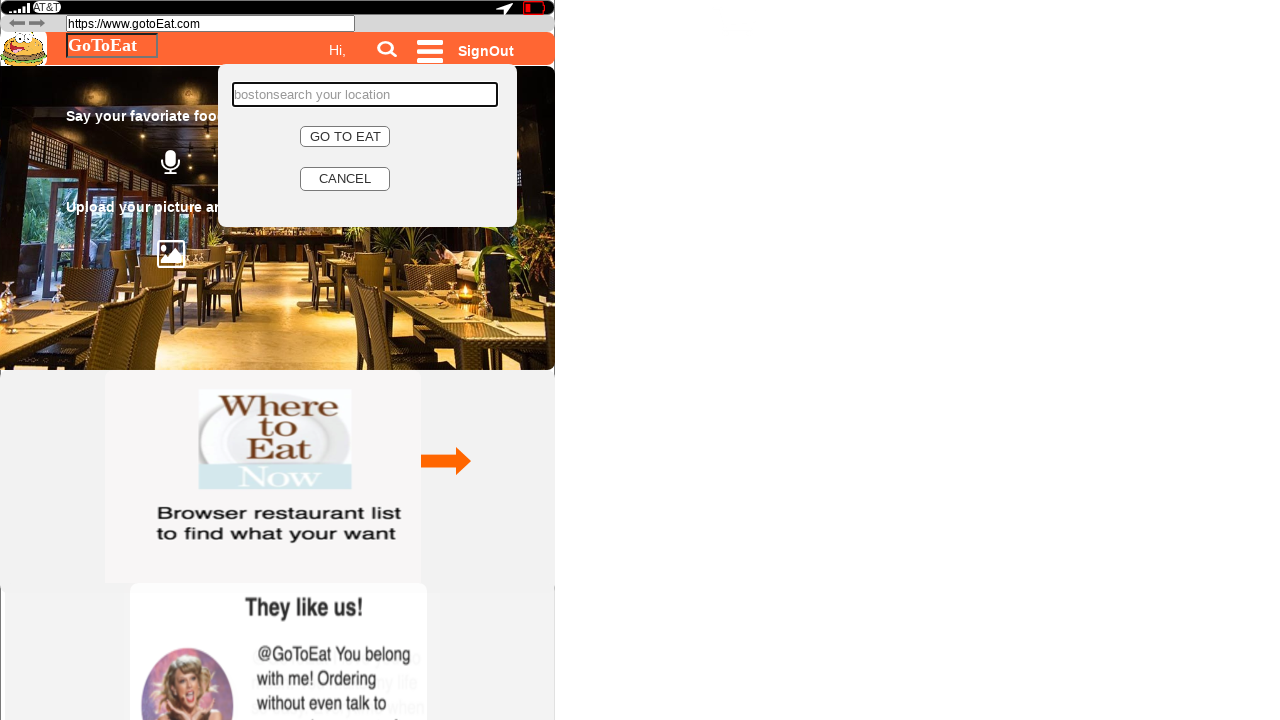

Clicked 'Go to Eat' button to navigate to restaurant list at (345, 136) on #u638
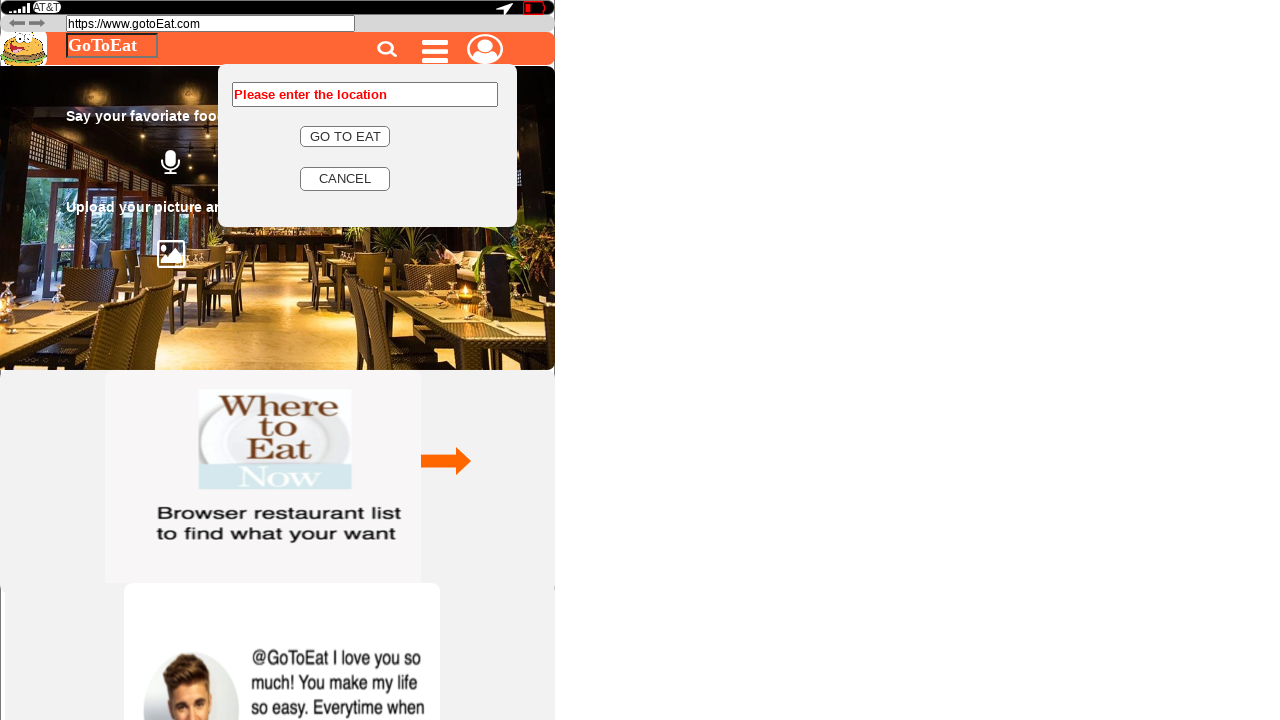

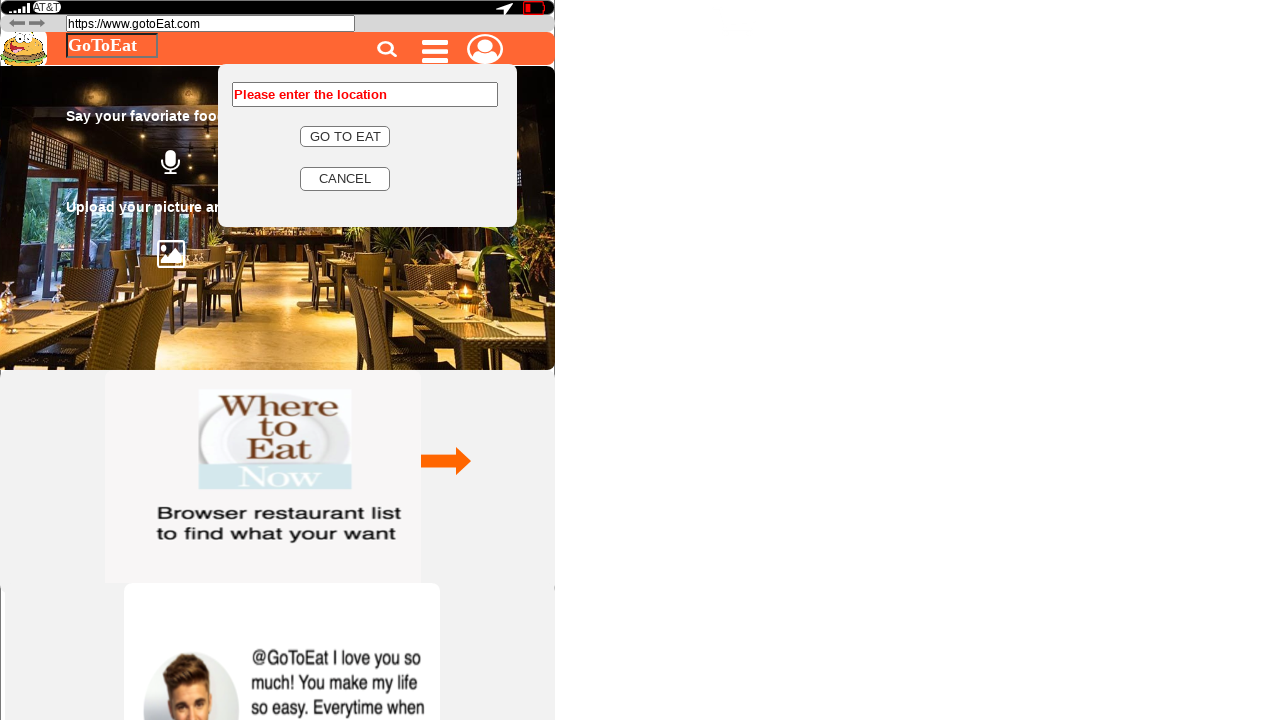